Tests autocomplete functionality by typing a partial query and using keyboard navigation to select from suggestions

Starting URL: https://rahulshettyacademy.com/AutomationPractice/

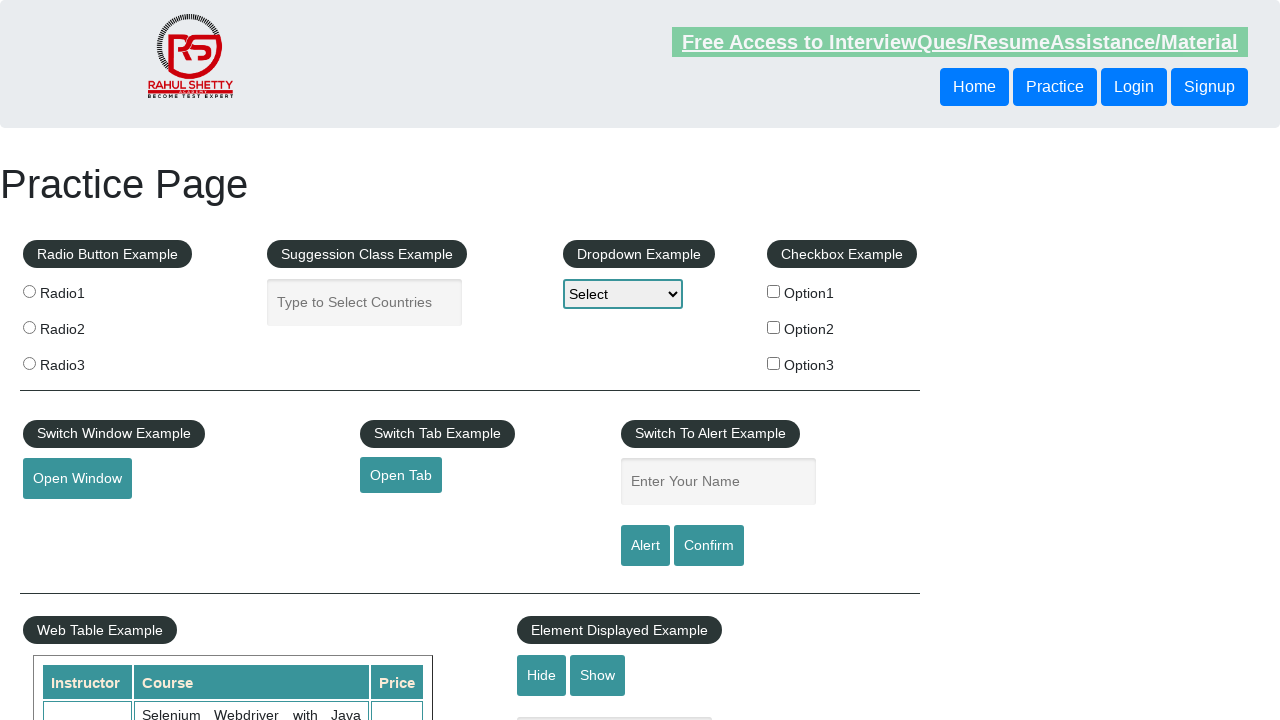

Filled autocomplete field with partial query 'unit' on #autocomplete
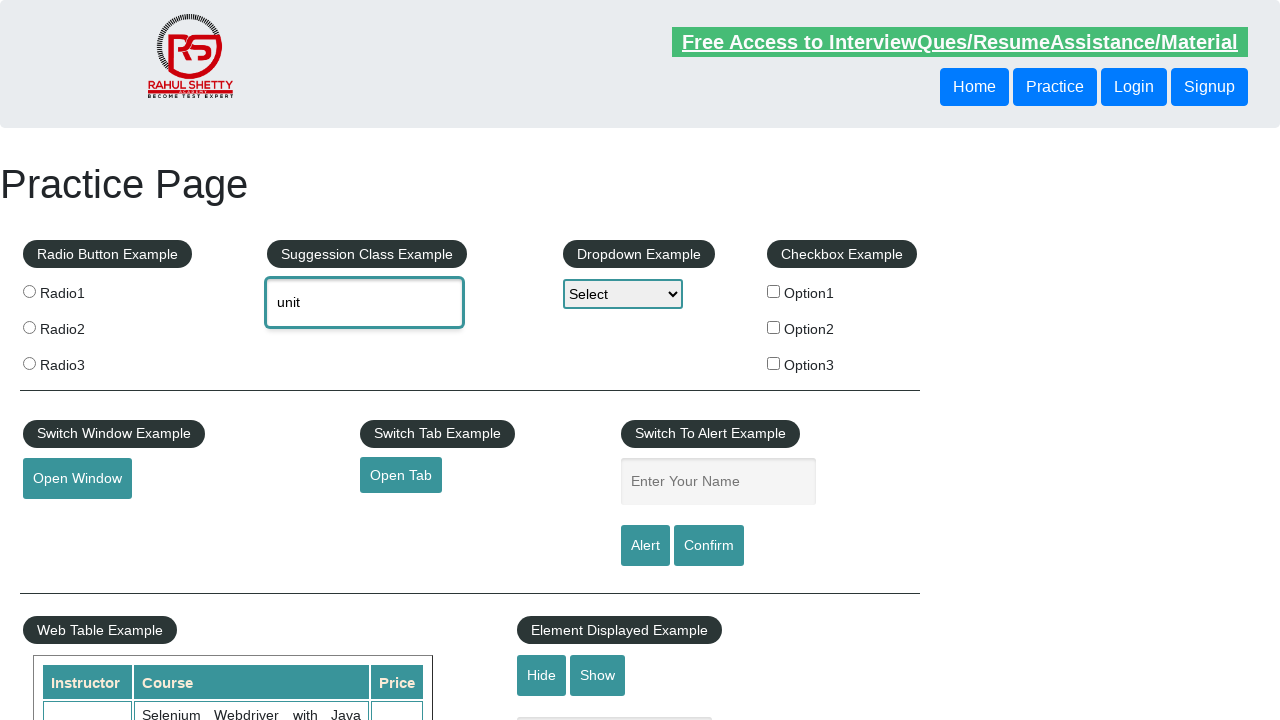

Waited for autocomplete suggestions to appear
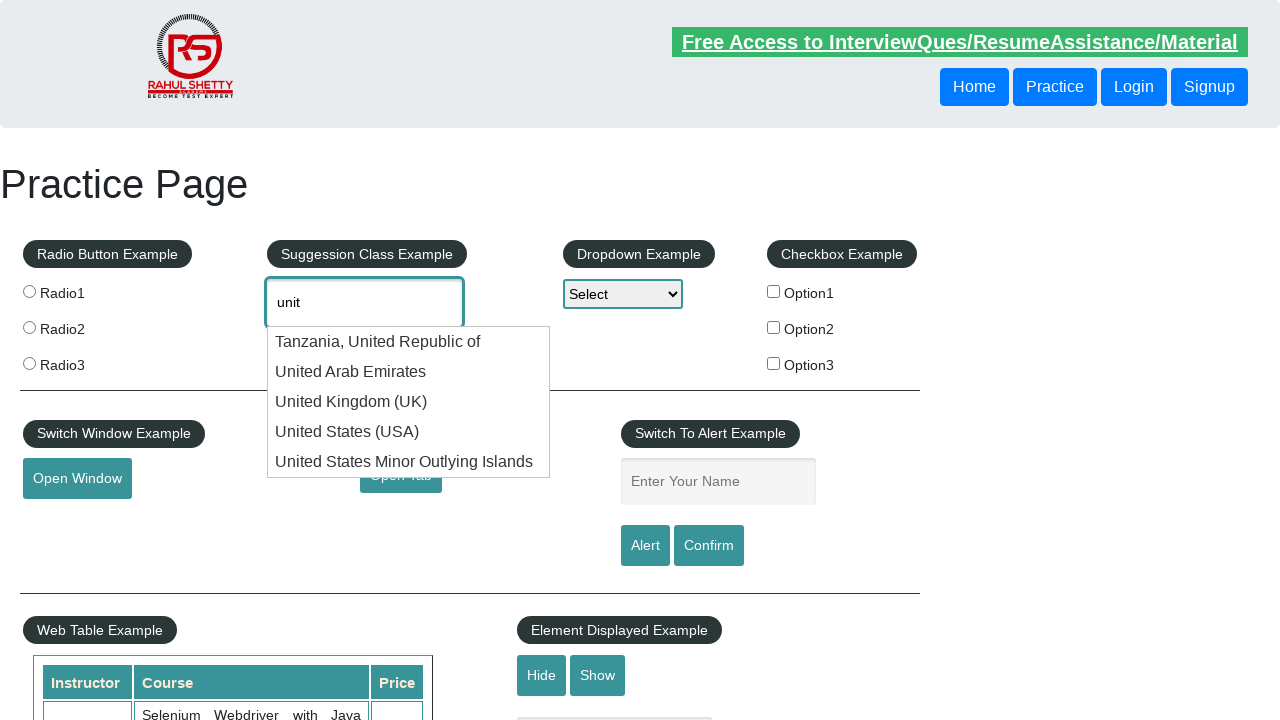

Pressed down arrow once to navigate suggestions on #autocomplete
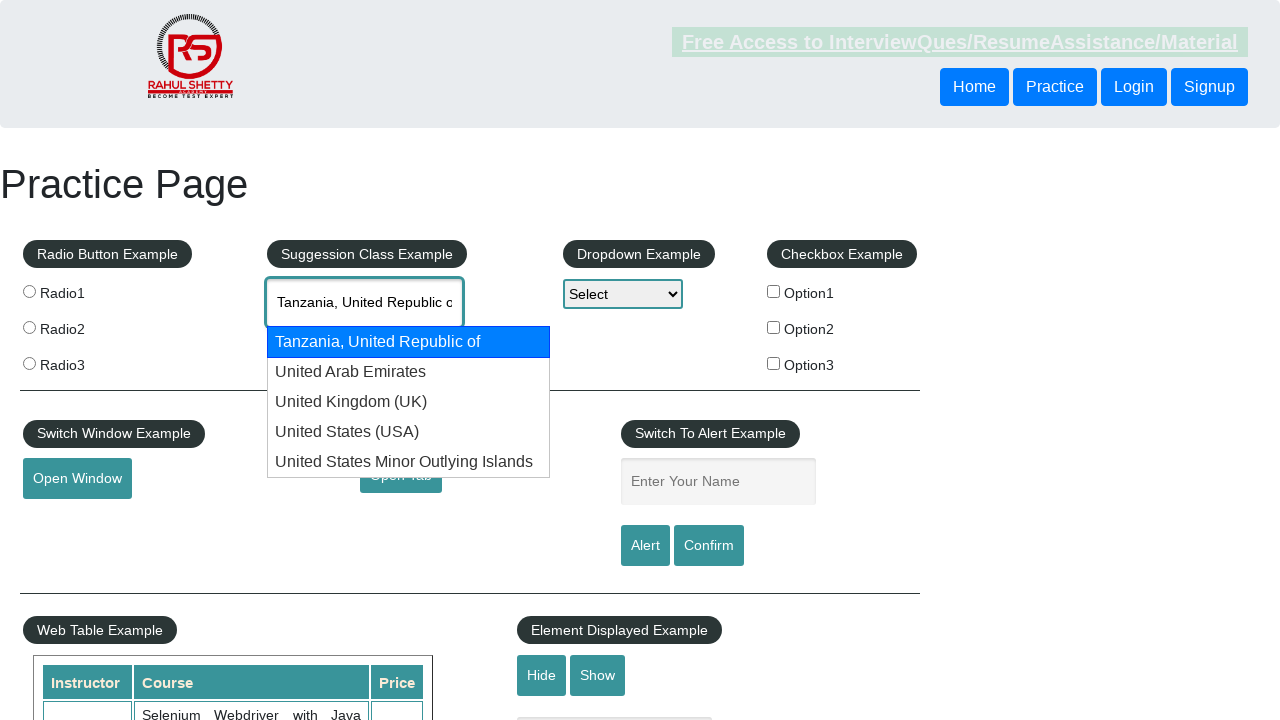

Pressed down arrow second time to navigate to next suggestion on #autocomplete
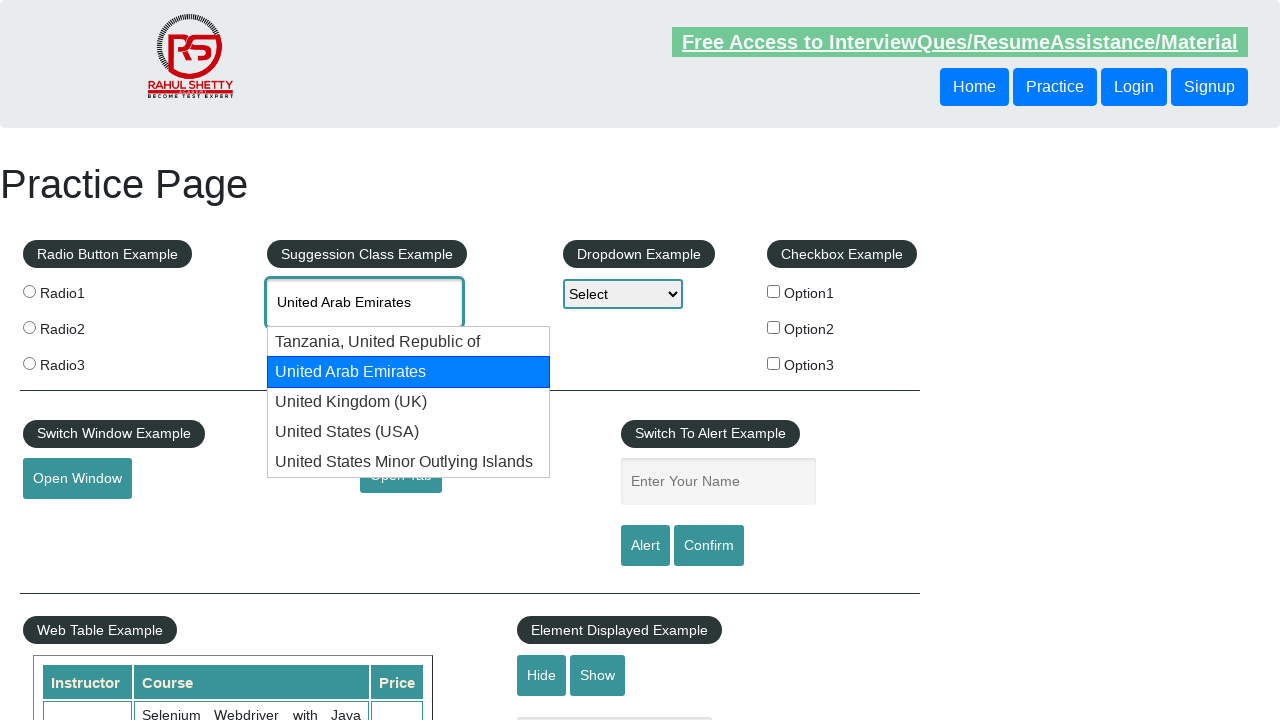

Retrieved selected autocomplete value: 'None'
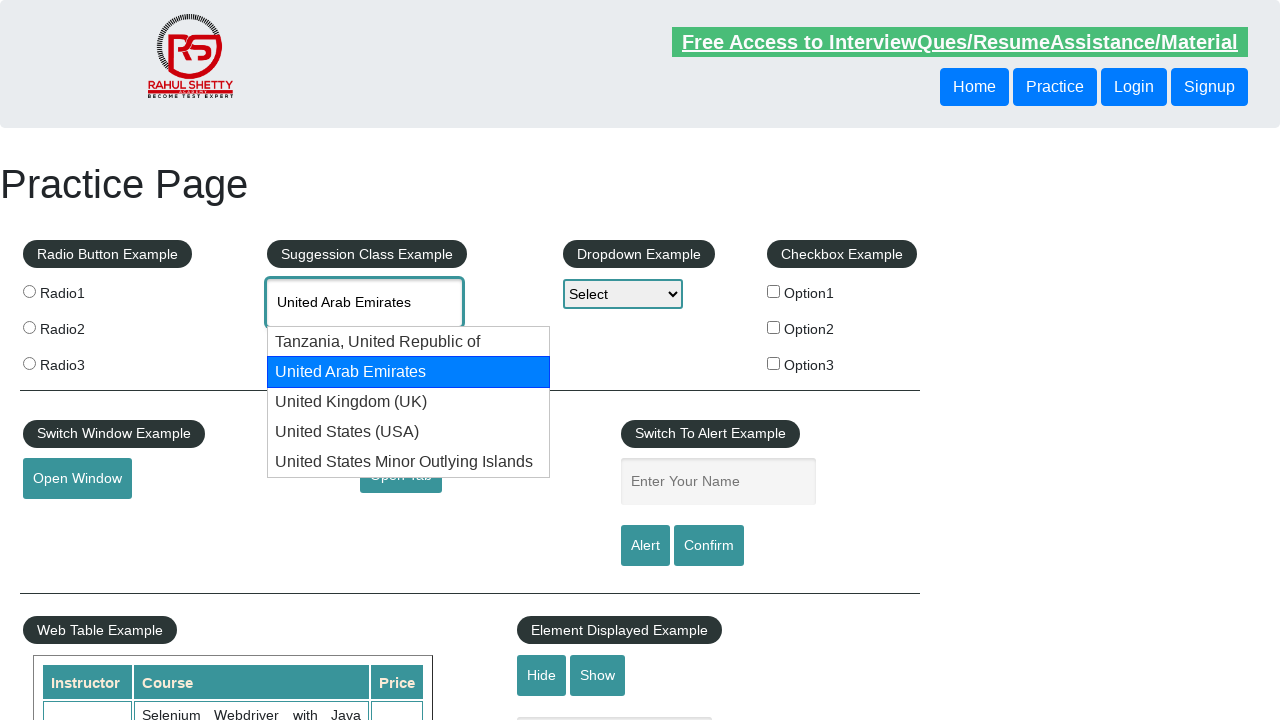

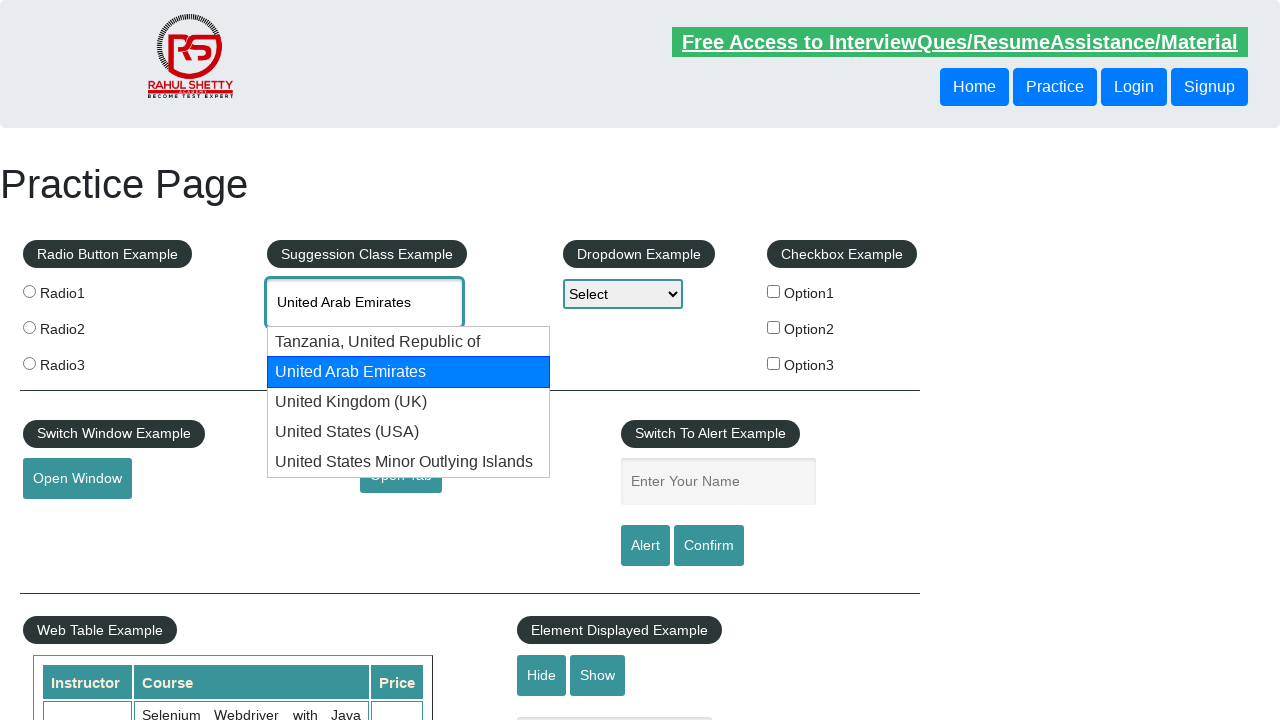